Clicks the button to add a new task

Starting URL: http://qa-assignment.oblakogroup.ru/board/:roman_shipilov

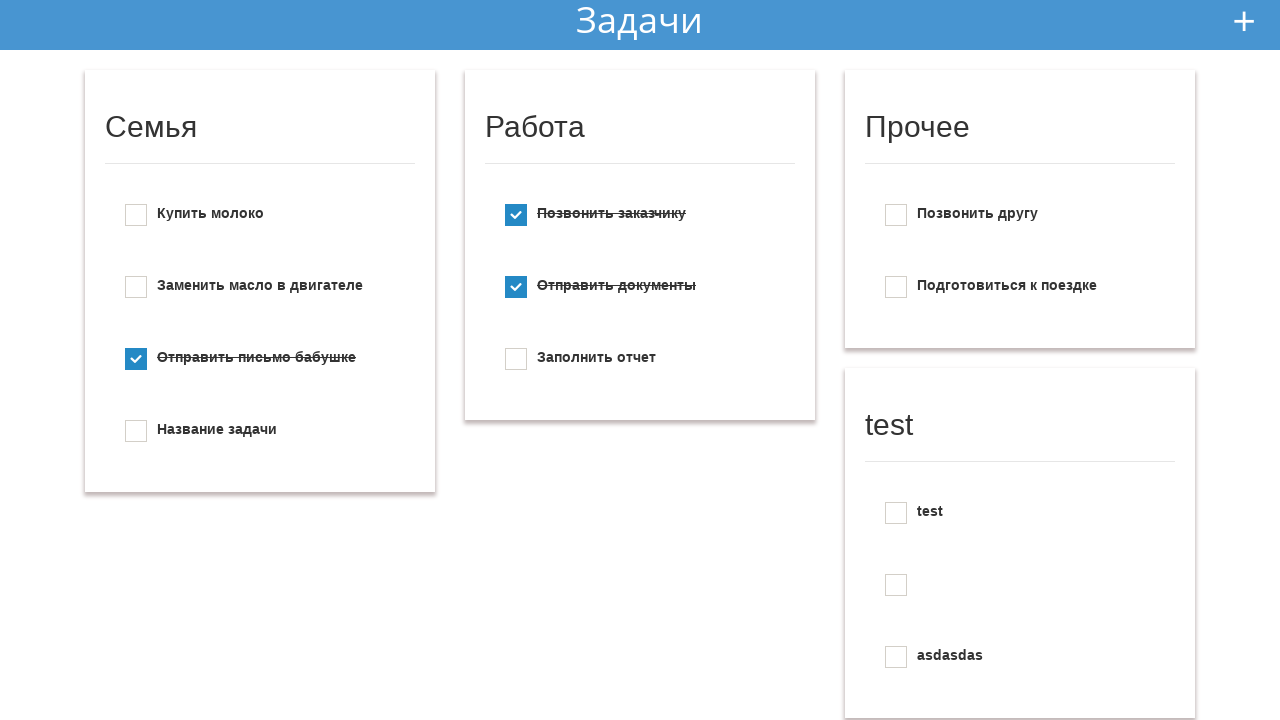

Clicked the add new task button at (1244, 21) on xpath=//*[@id="add_new_todo"]
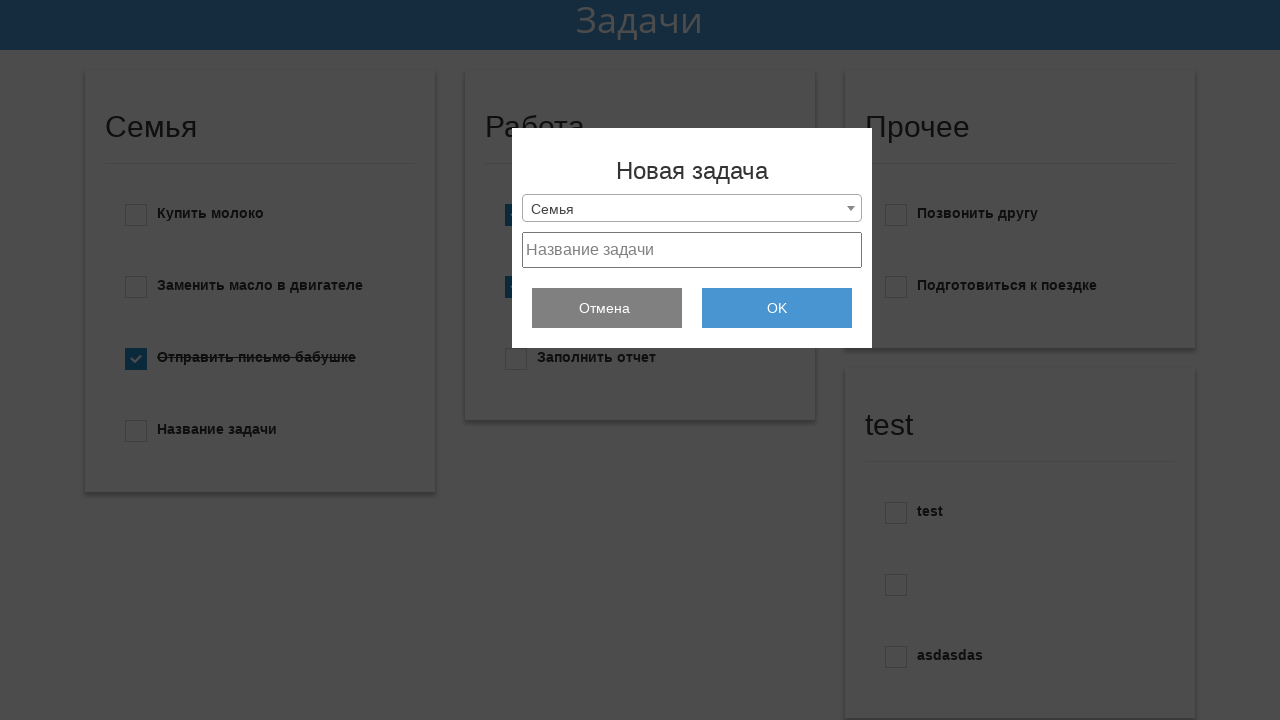

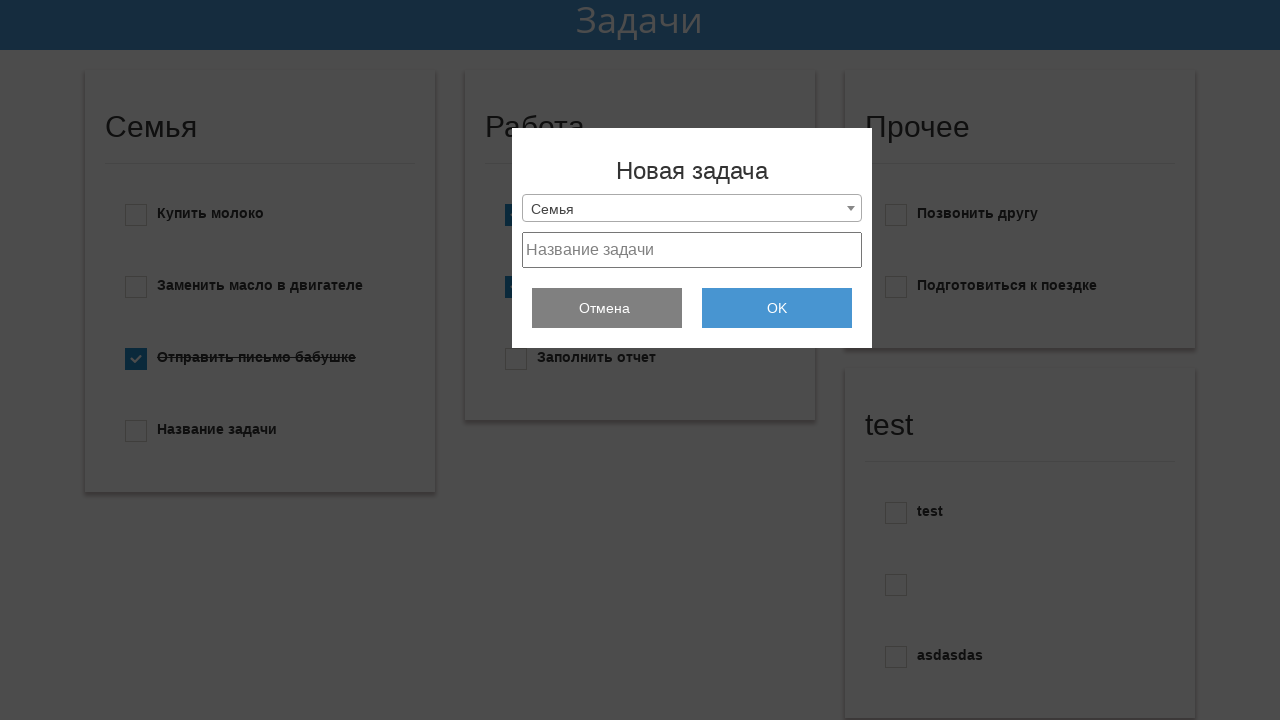